Tests window handle functionality by opening a new tab, switching between windows, handling an alert dialog, and switching back to the parent window

Starting URL: https://www.hyrtutorials.com/p/window-handles-practice.html

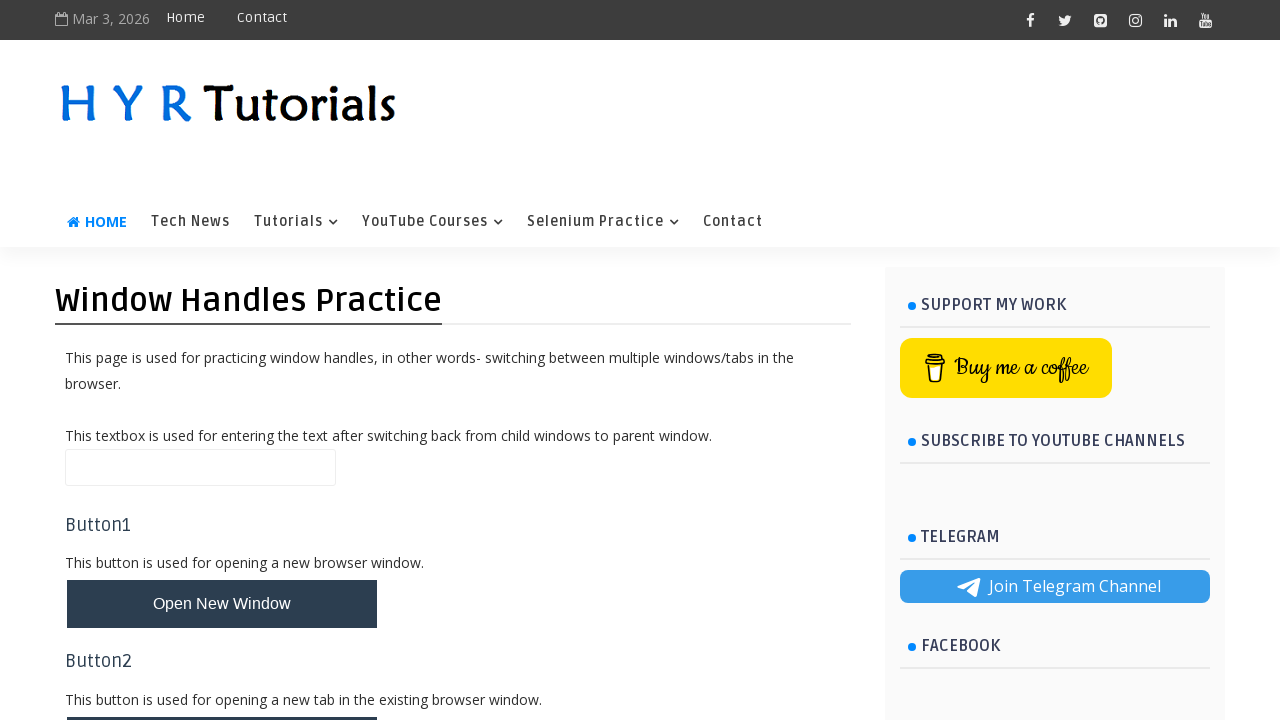

Clicked 'New Tab' button to open a new window at (222, 696) on xpath=//button[@id='newTabBtn']
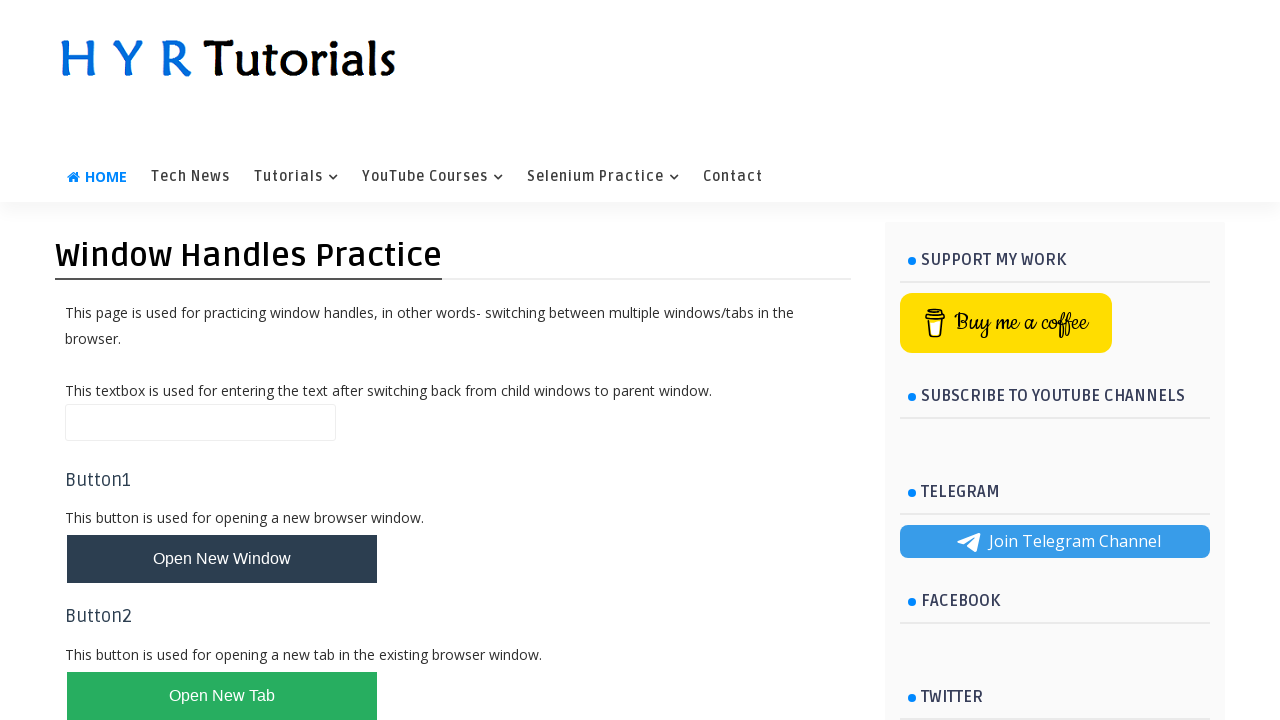

Captured new page/tab handle
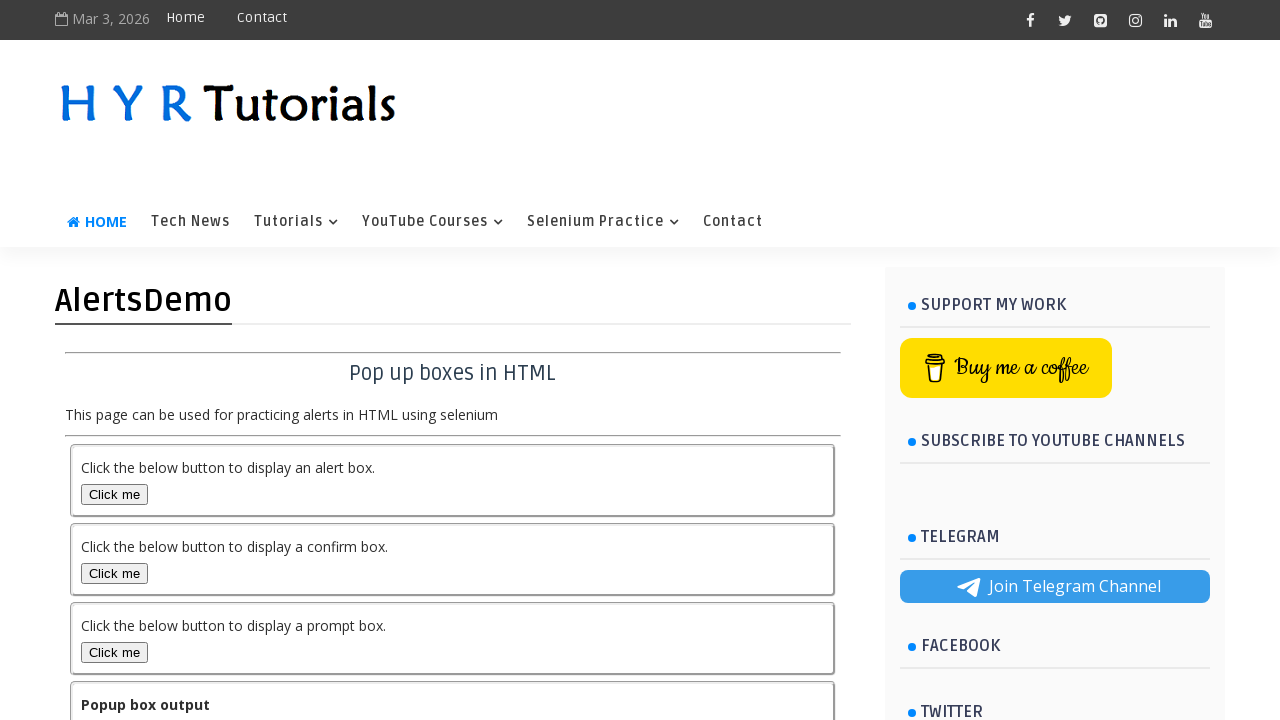

New page loaded completely
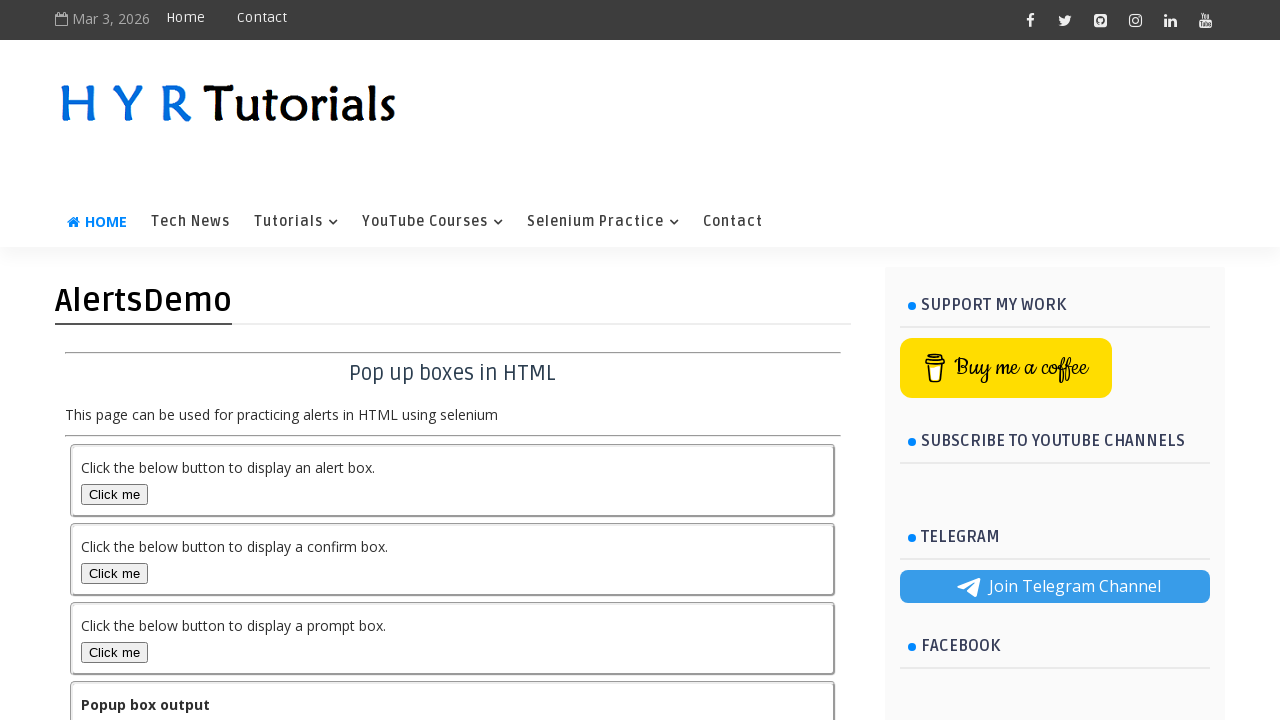

Clicked alert box button on new page at (114, 494) on xpath=//button[@id='alertBox']
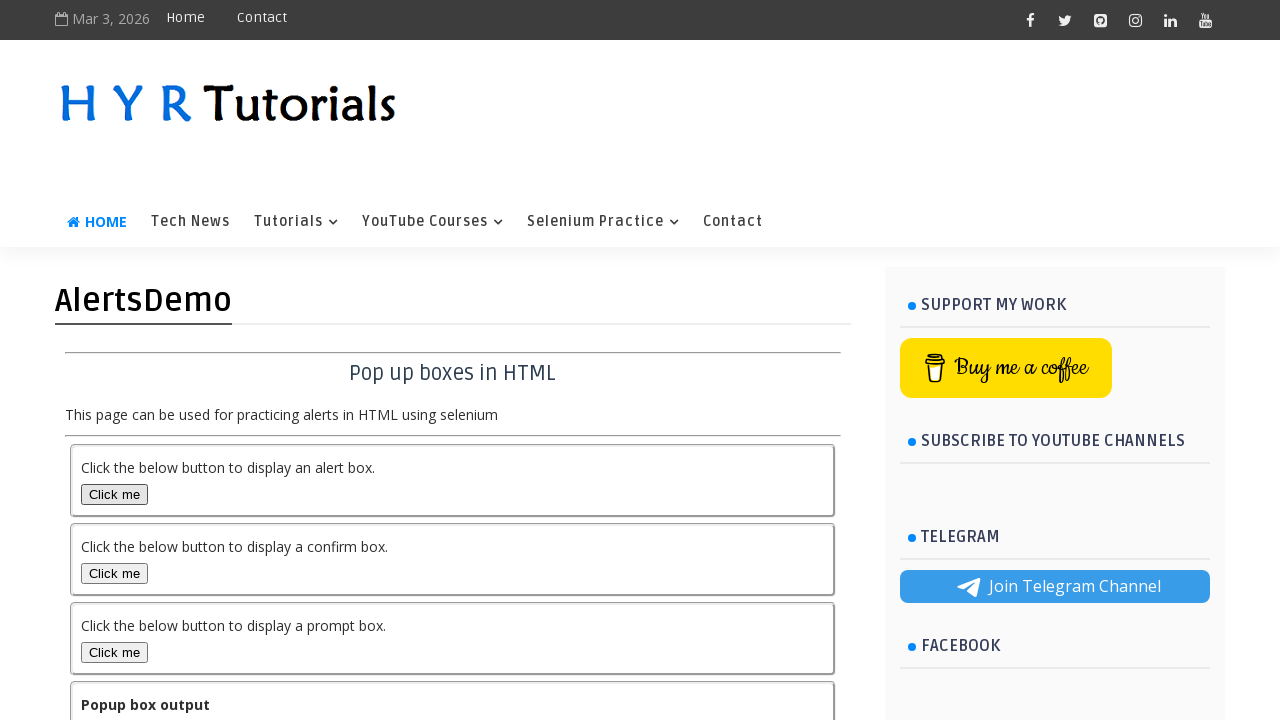

Alert dialog handler registered and accepted
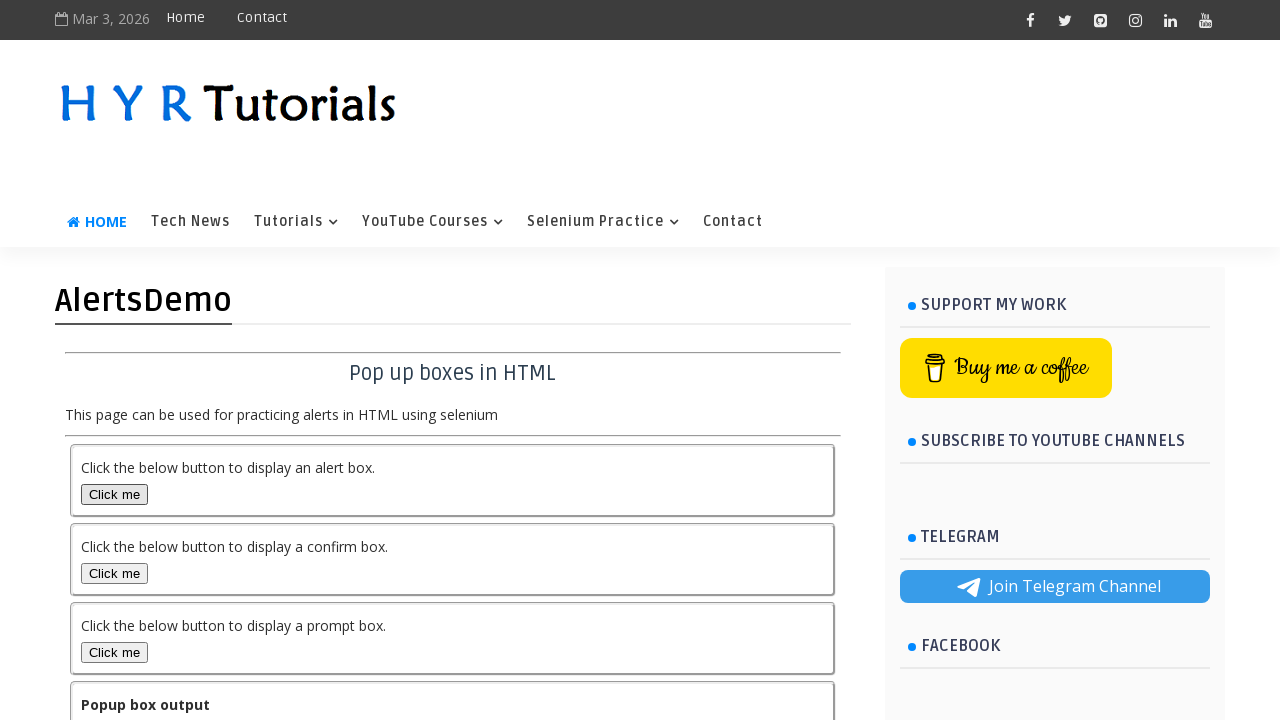

Switched back to parent window and retrieved button text: '
        Open New Tab
      '
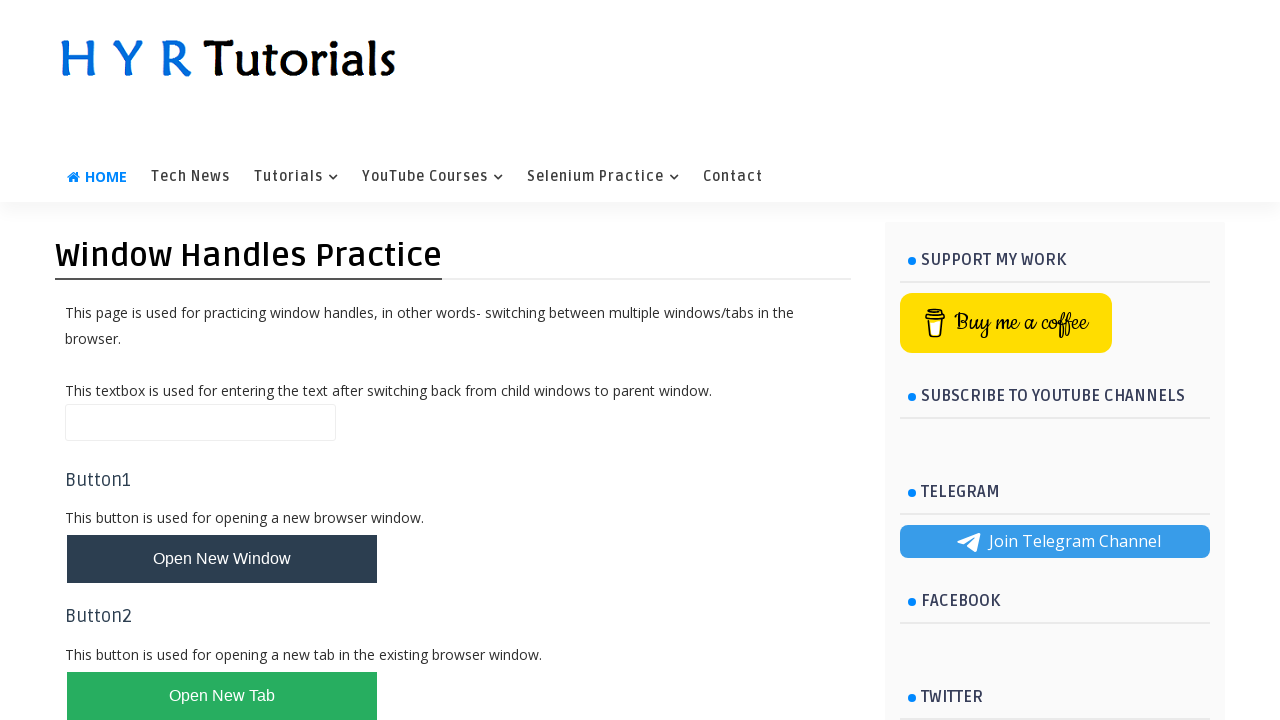

Closed the new page/tab, returned to parent window
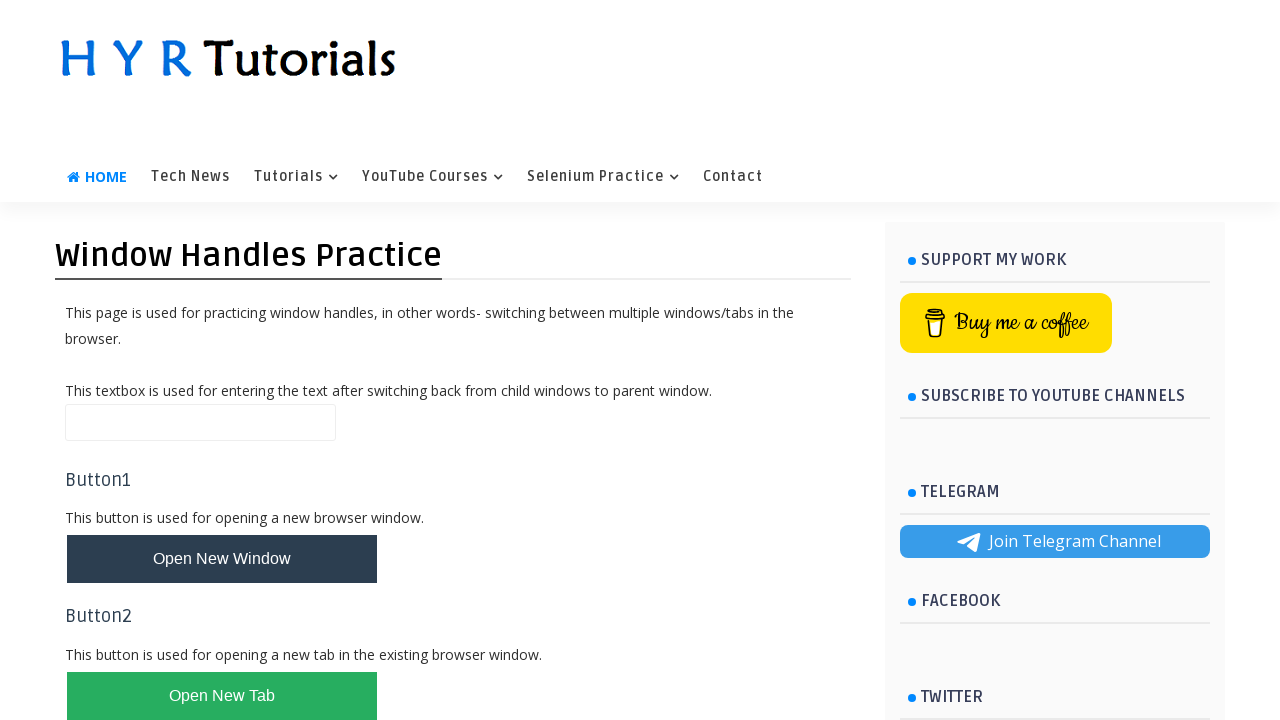

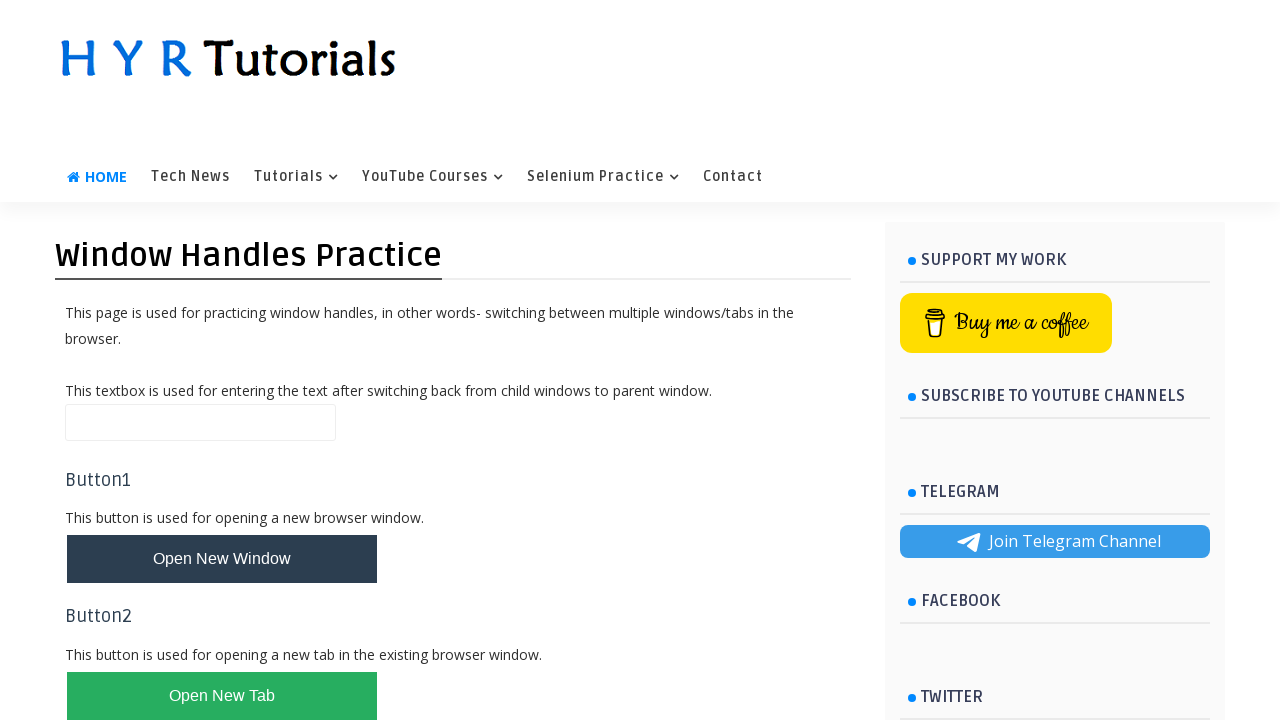